Tests interaction with a closed shadow DOM element by clicking on the host element, using keyboard navigation, and entering an email address

Starting URL: https://letcode.in/shadow

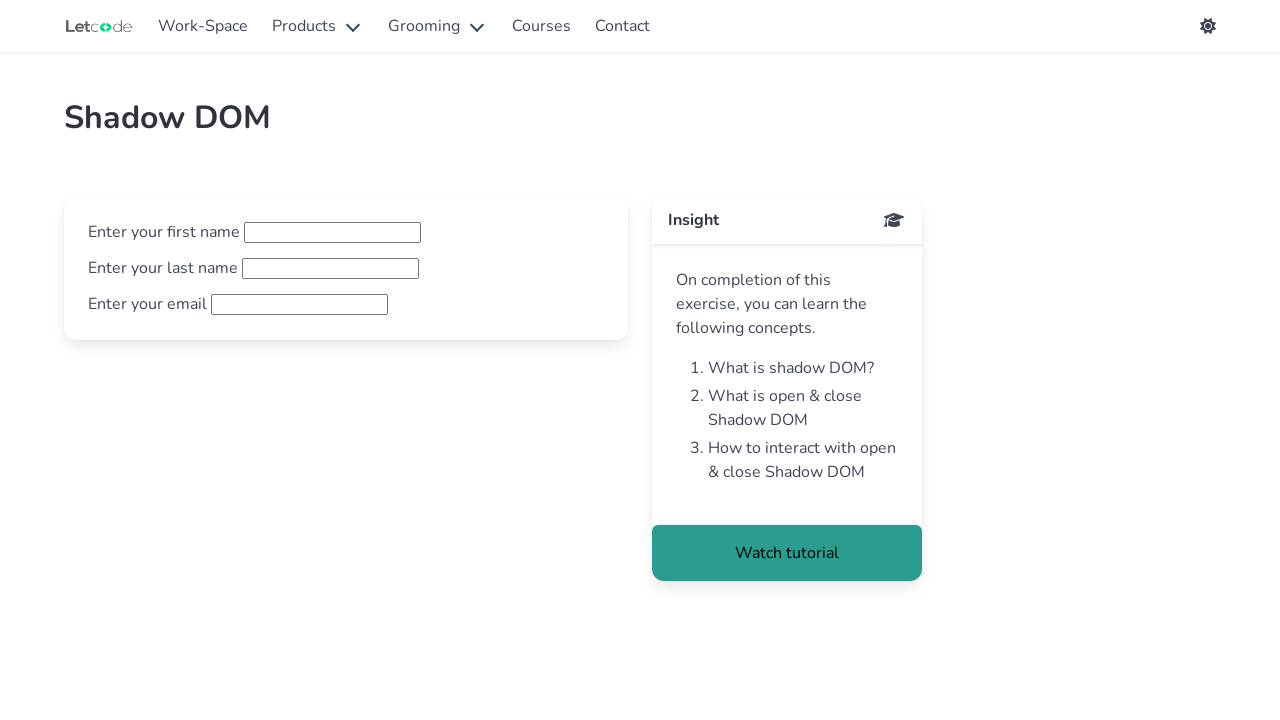

Clicked on the element outside the closed shadow root at (346, 304) on #close-shadow
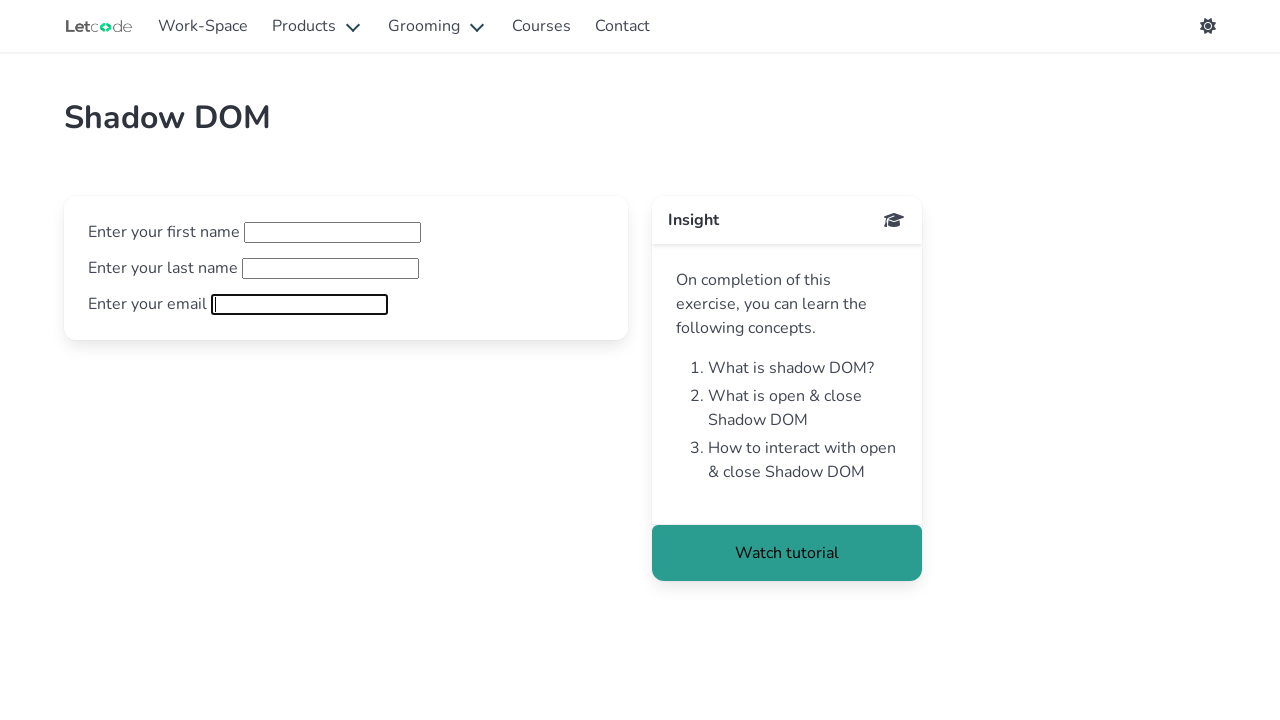

Pressed Tab to focus on the closed shadow DOM element
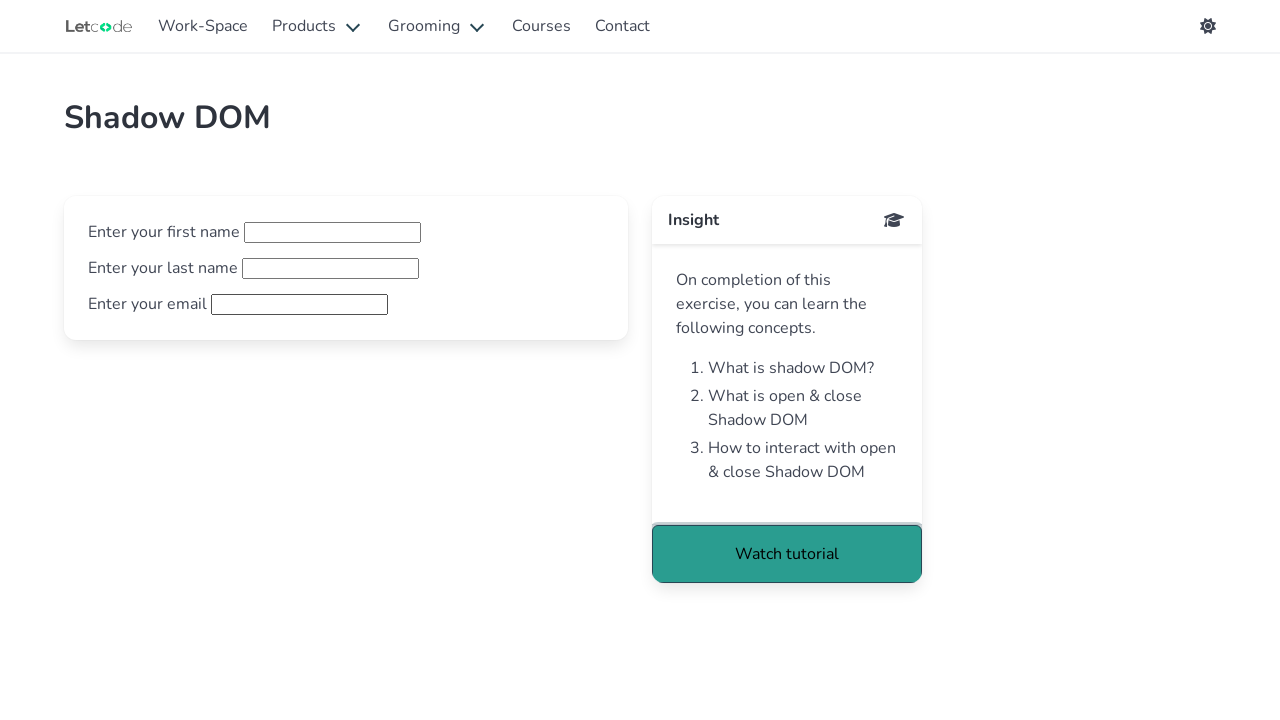

Typed email address 'maximilian@gmail.com' into the focused shadow DOM element
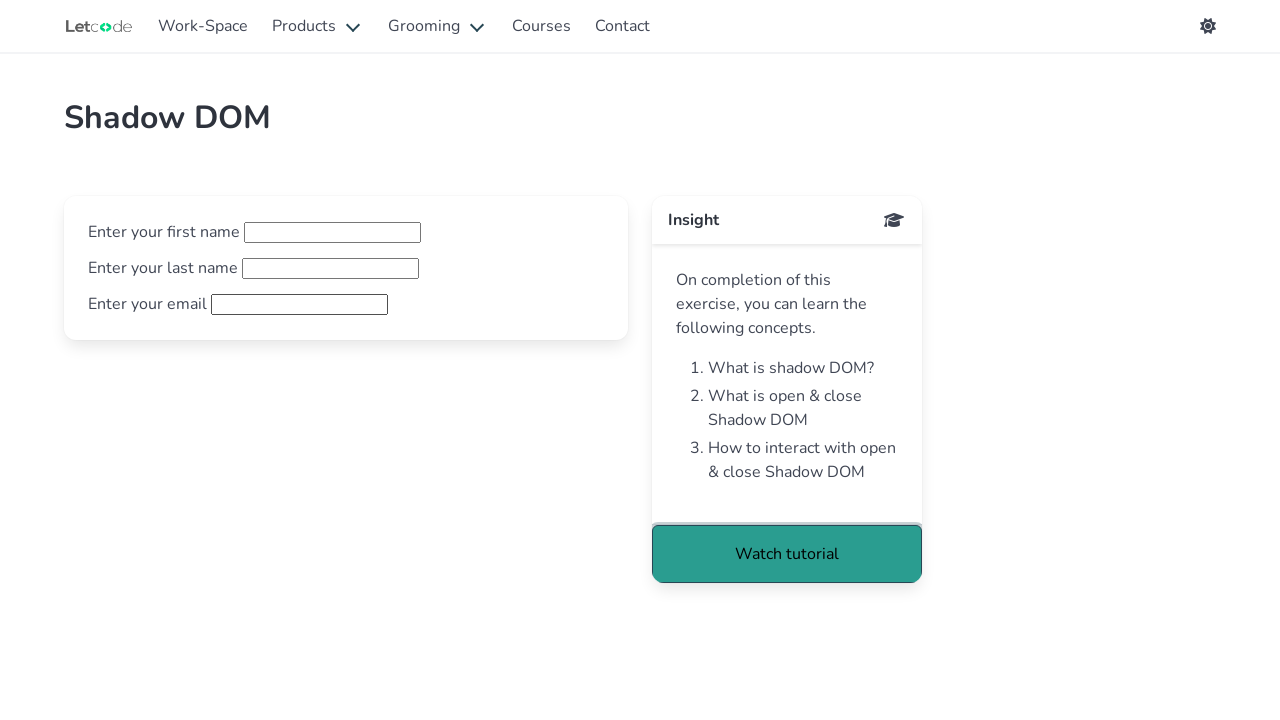

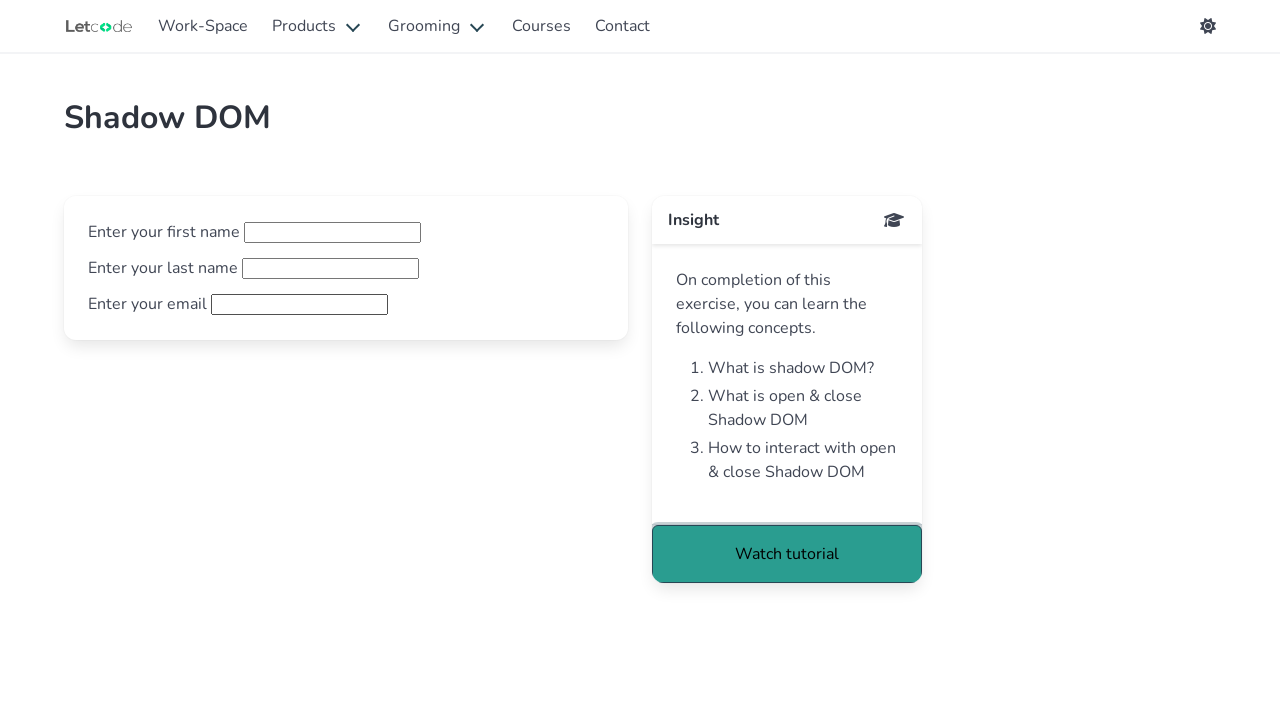